Basic browser test that navigates to Rahul Shetty Academy website and verifies the page loads by checking that the title and URL are present.

Starting URL: https://rahulshettyacademy.com

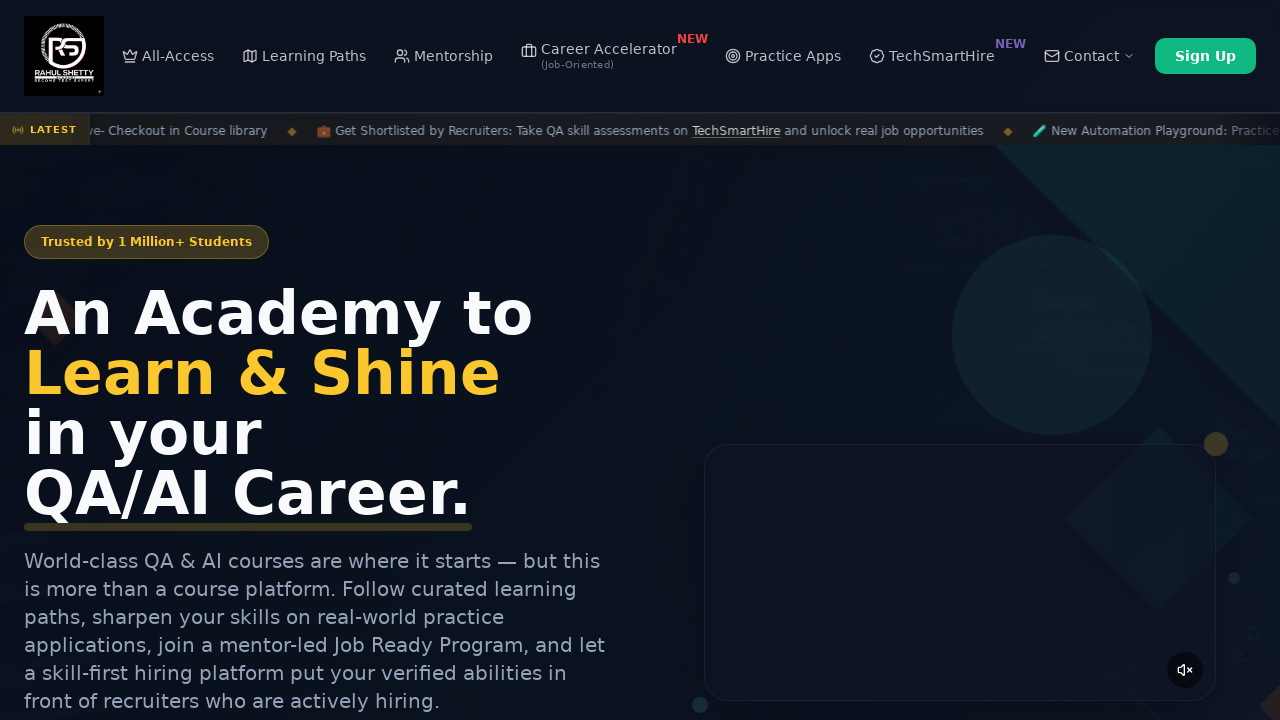

Waited for page to load (domcontentloaded)
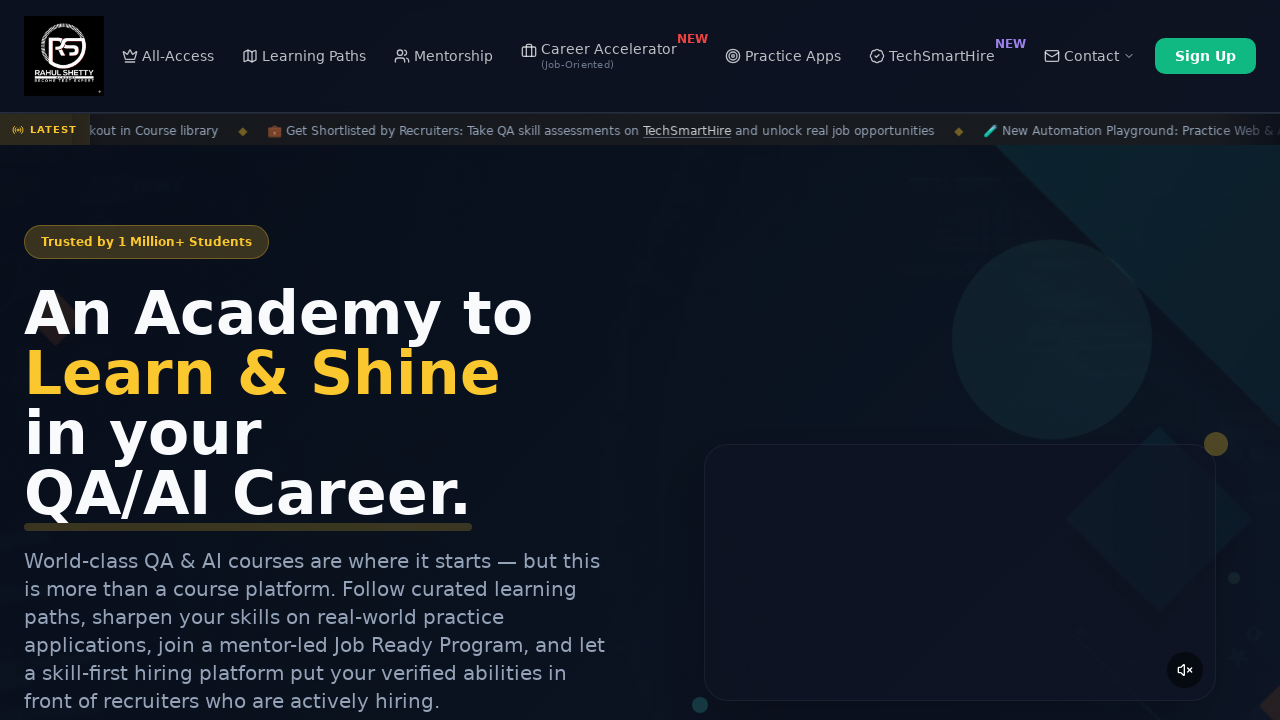

Retrieved page title
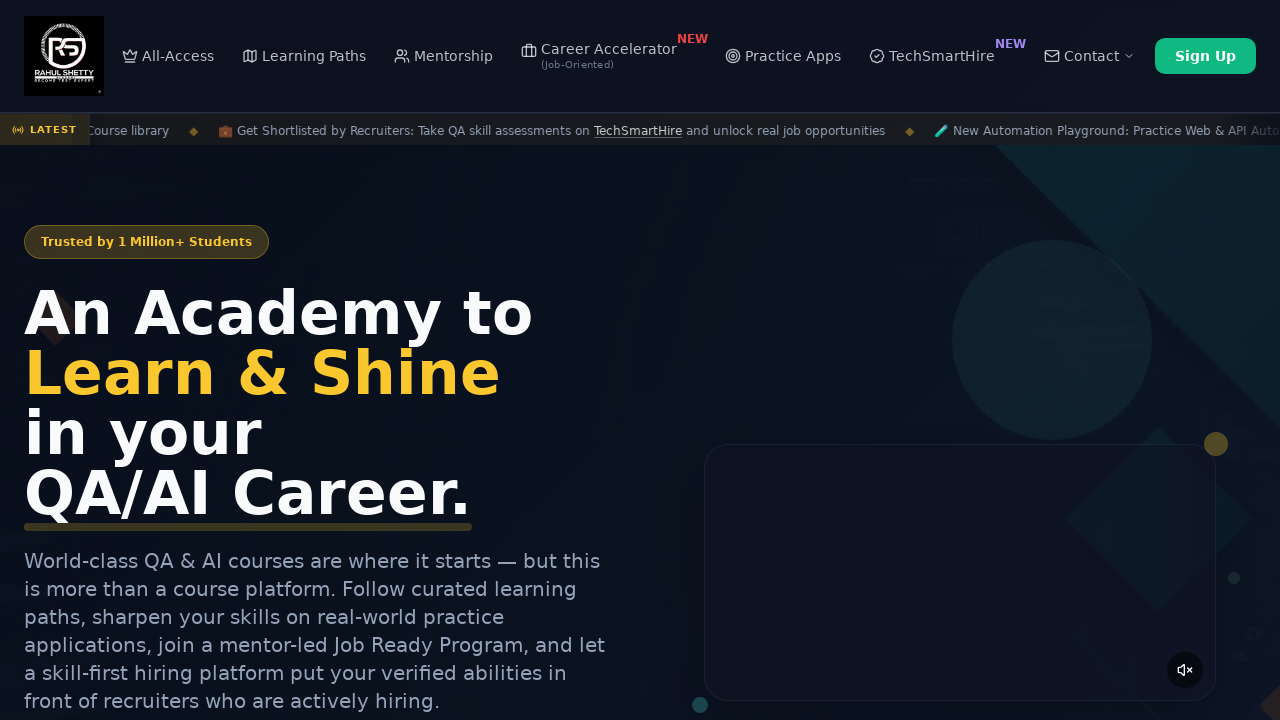

Verified page title is not empty
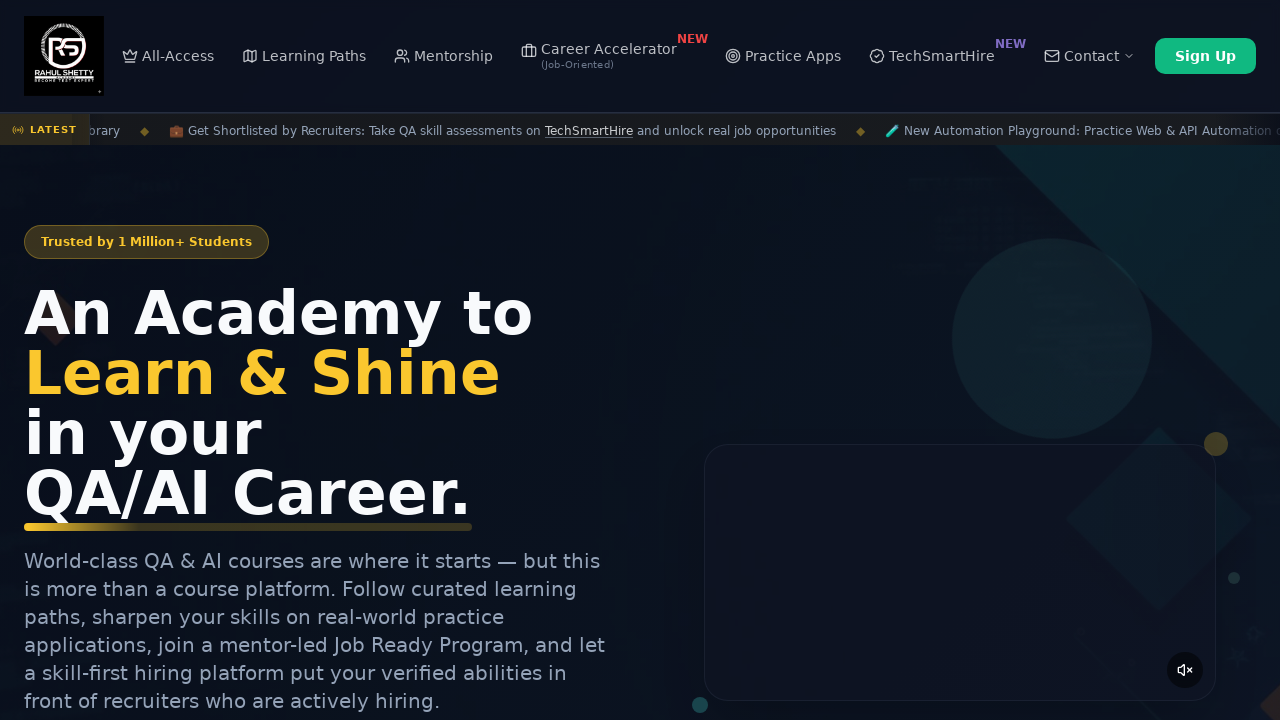

Retrieved current page URL
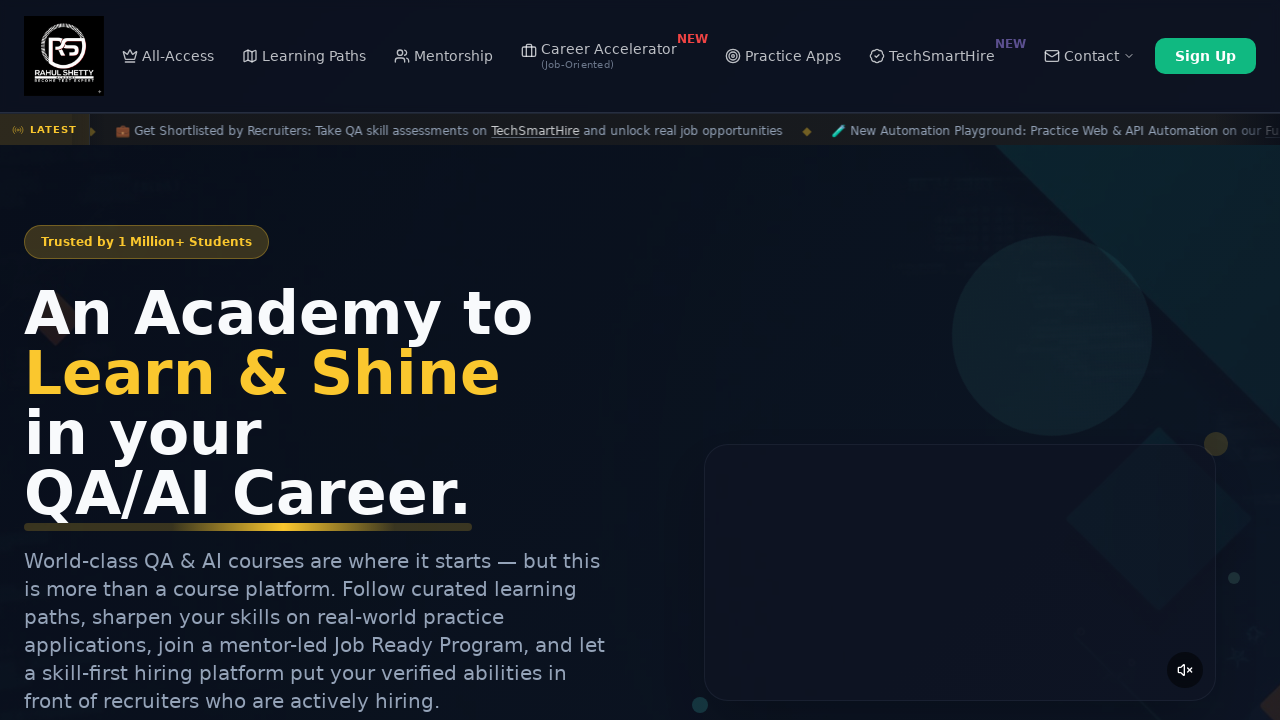

Verified URL contains 'rahulshettyacademy.com'
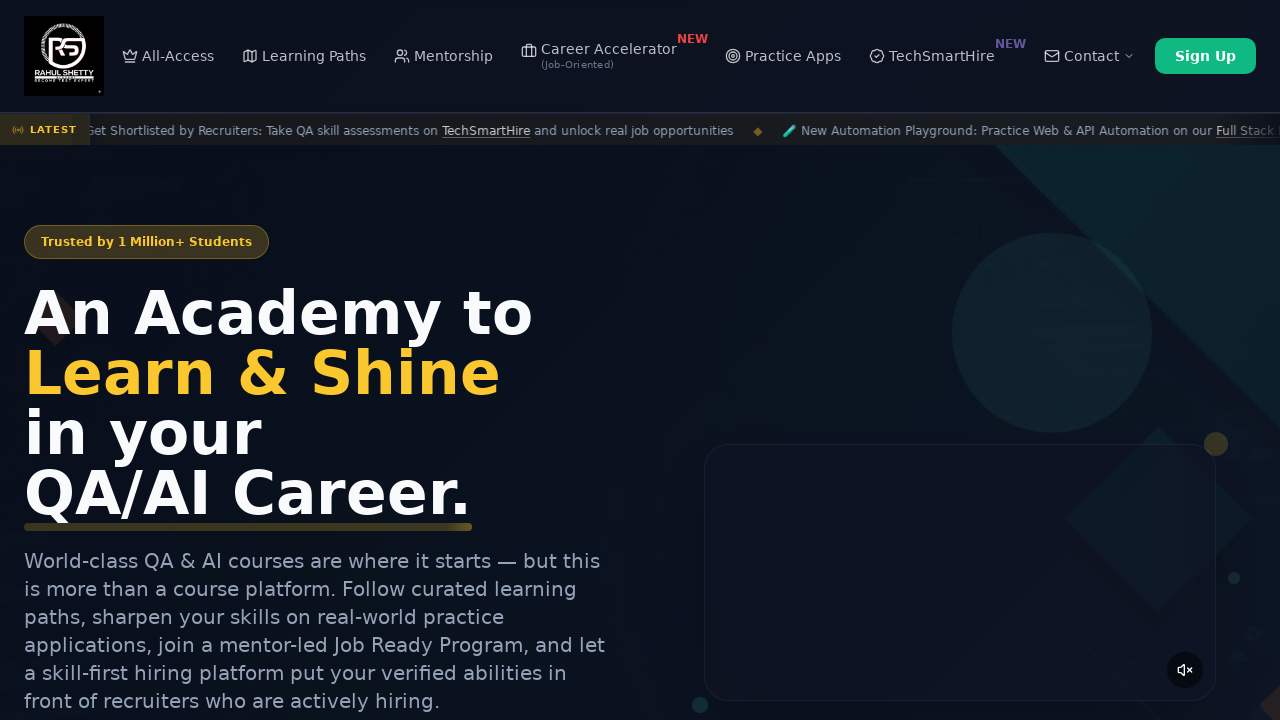

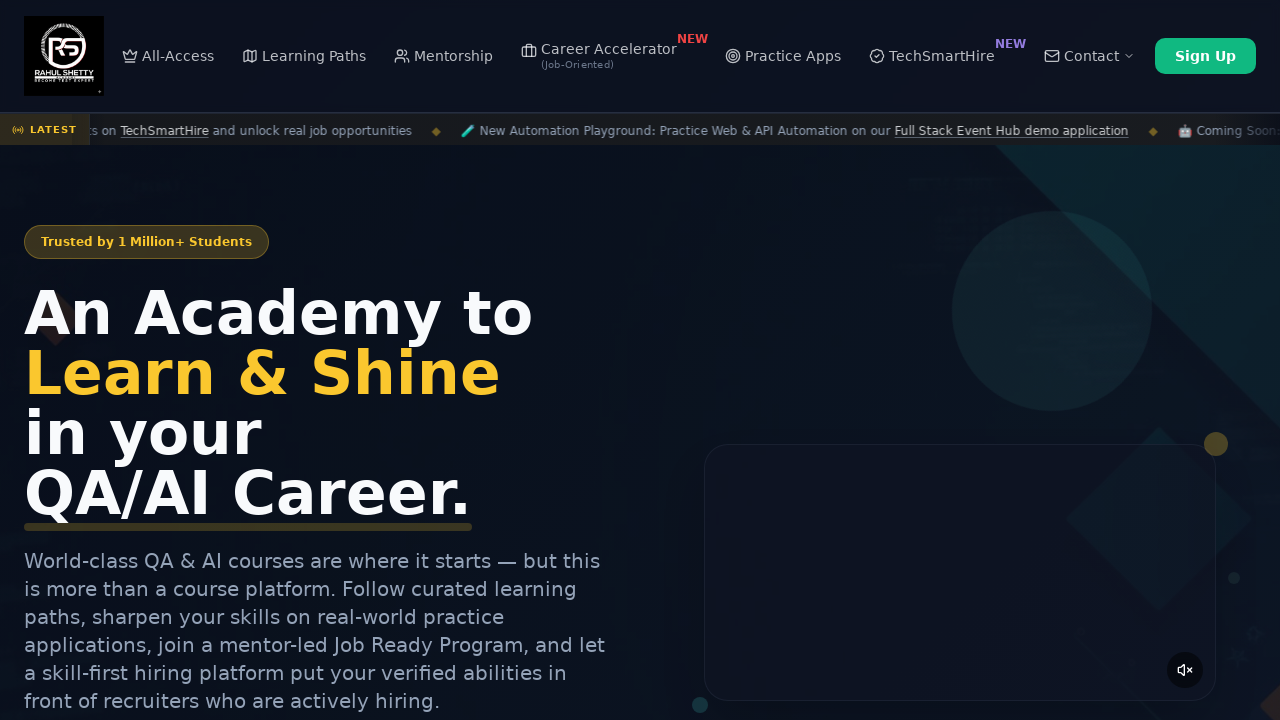